Navigates to AutomationTalks website and verifies the page loads by checking the title is accessible

Starting URL: http://AutomationTalks.com/

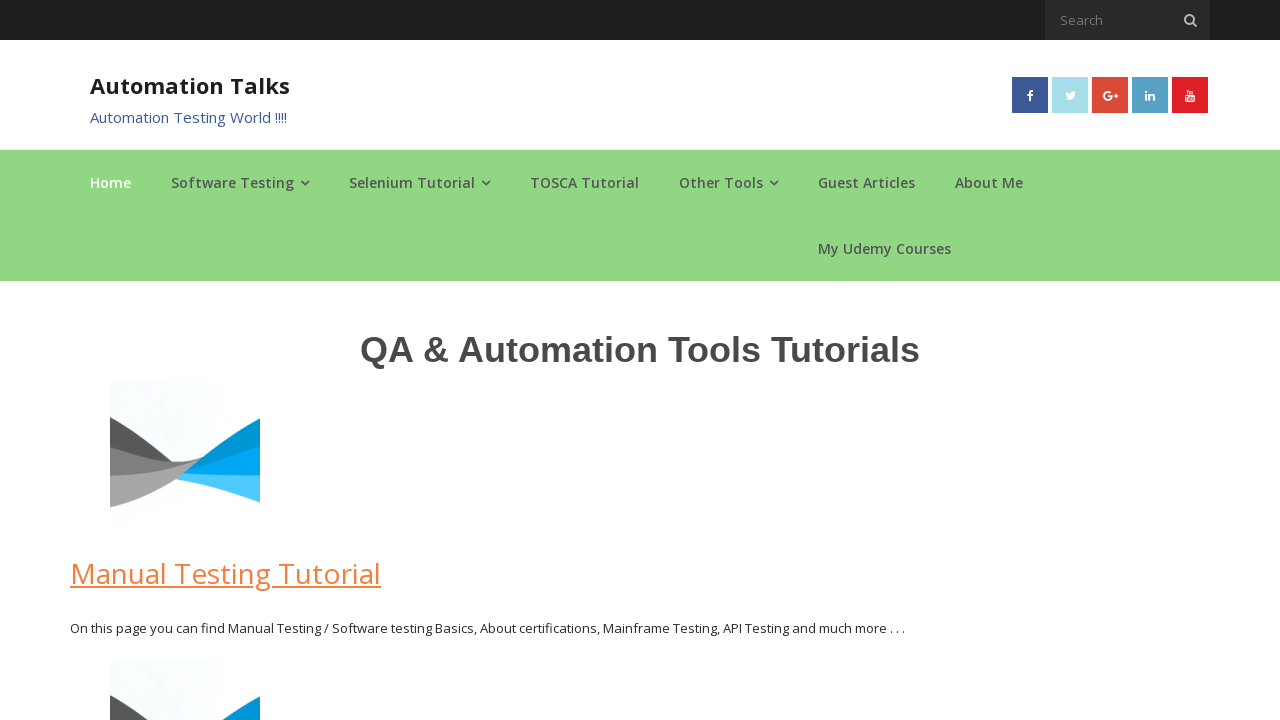

Navigated to AutomationTalks website
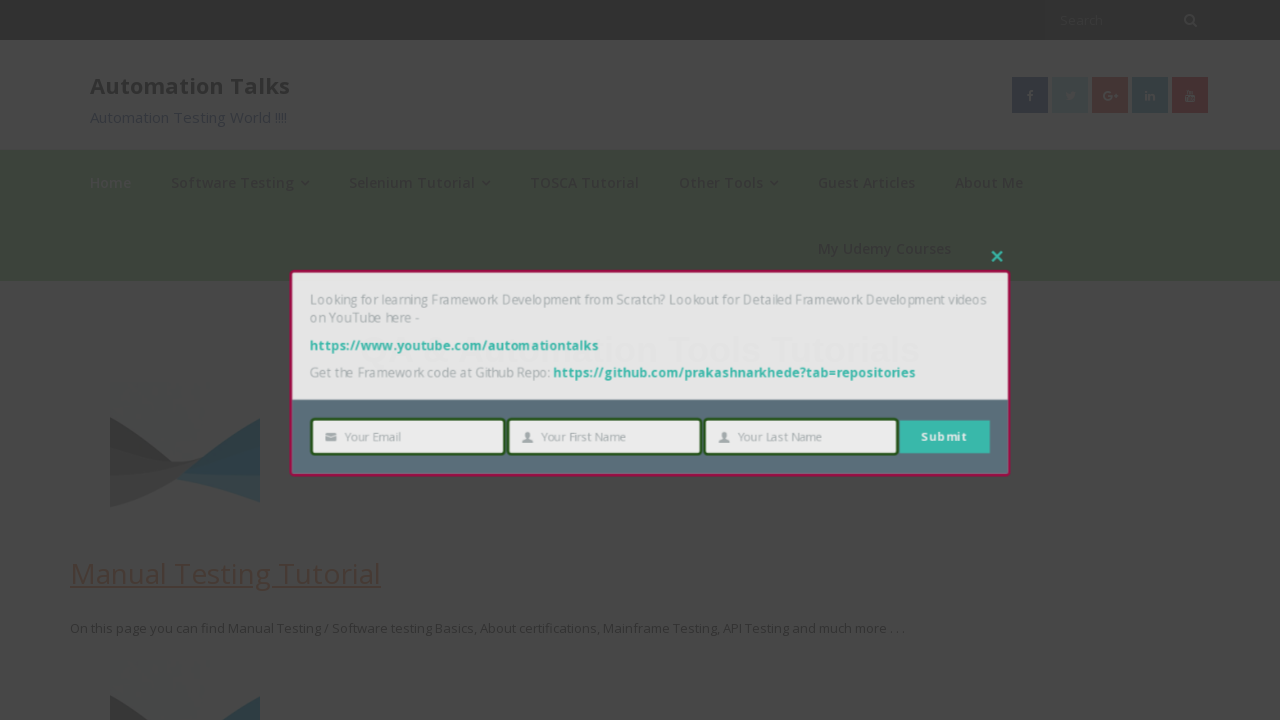

Retrieved page title: 'AutomationTalks - Learn Automation Testing'
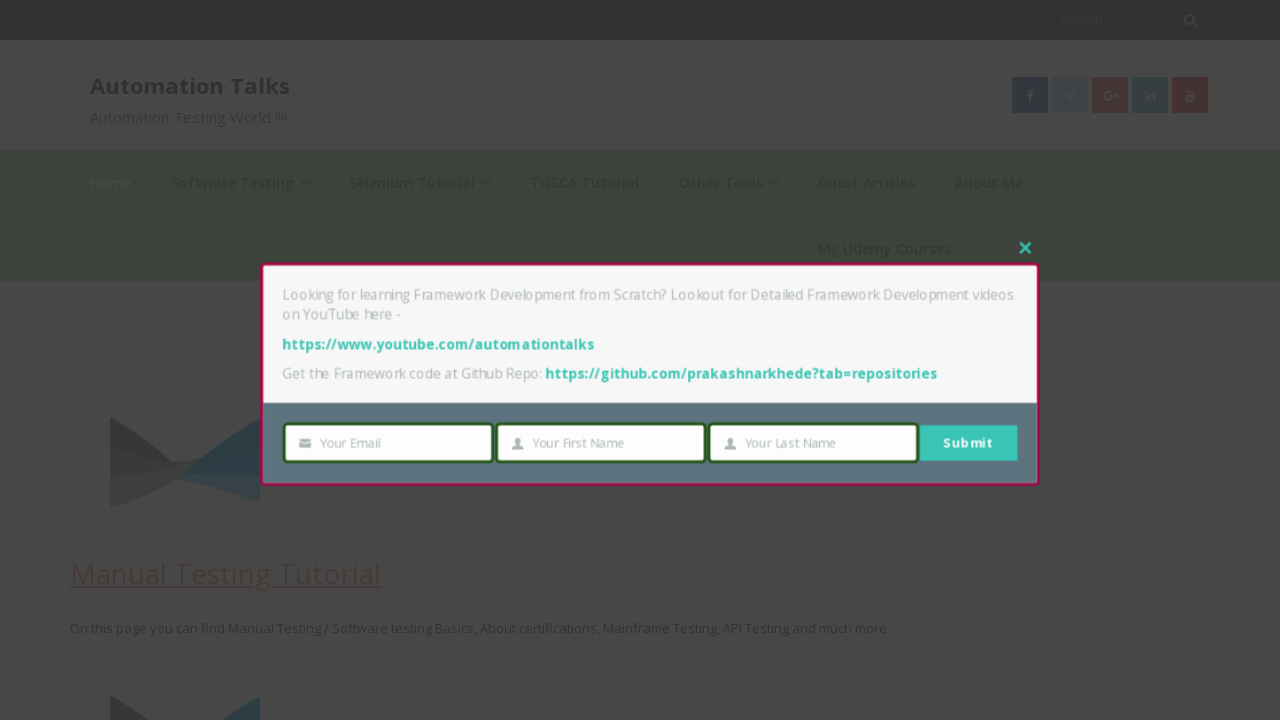

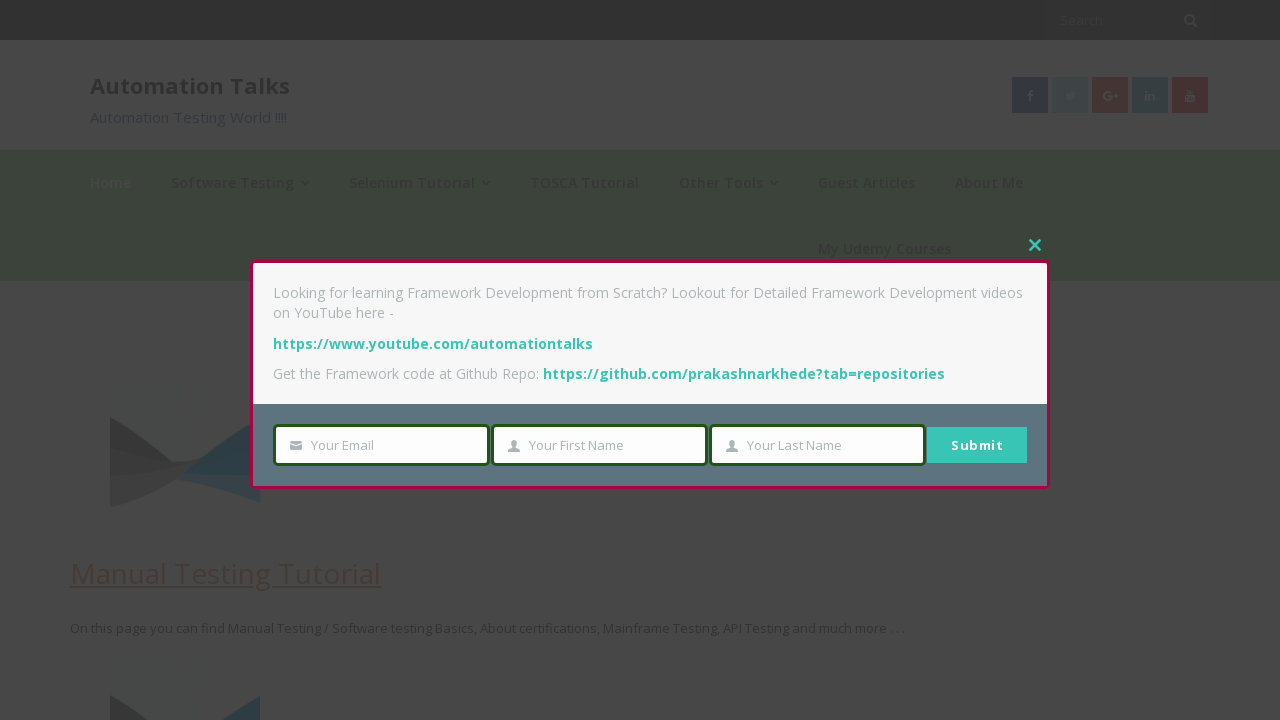